Tests e-commerce cart functionality by finding specific vegetables (Cucumber, Brocolli, Beetroot) from a product list and adding them to the shopping cart.

Starting URL: https://rahulshettyacademy.com/seleniumPractise/#/

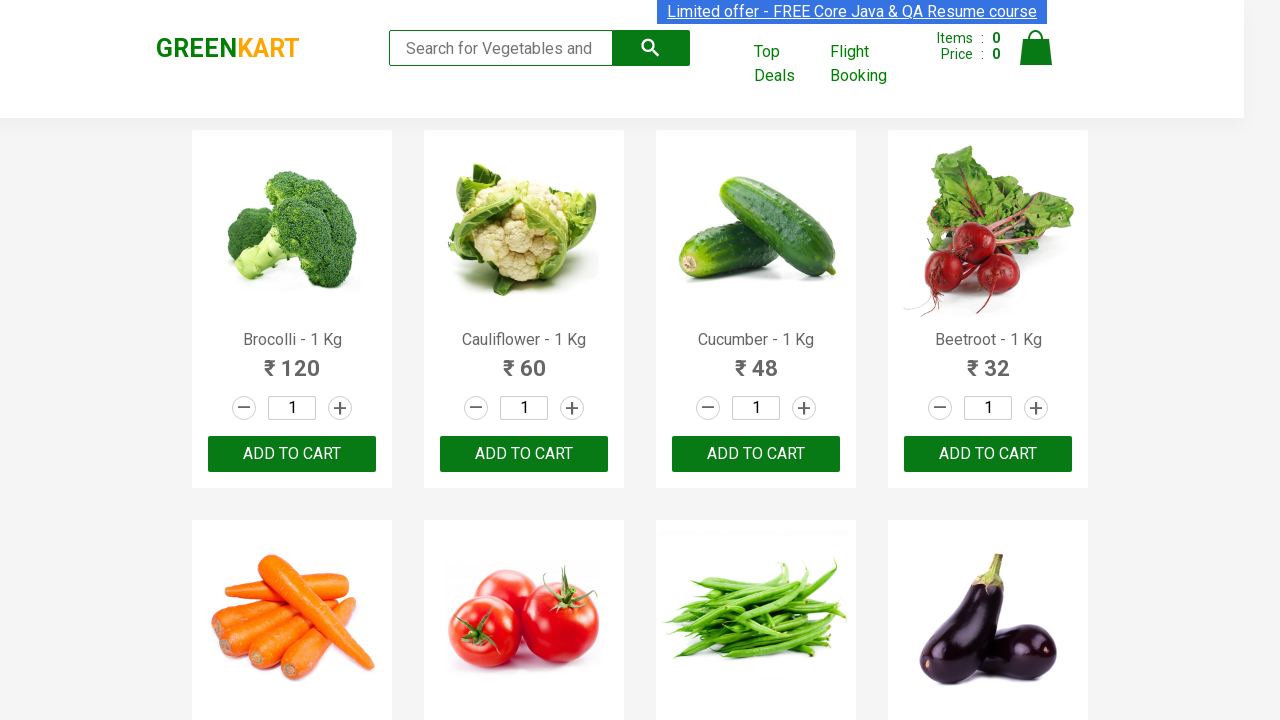

Waited for product list to load
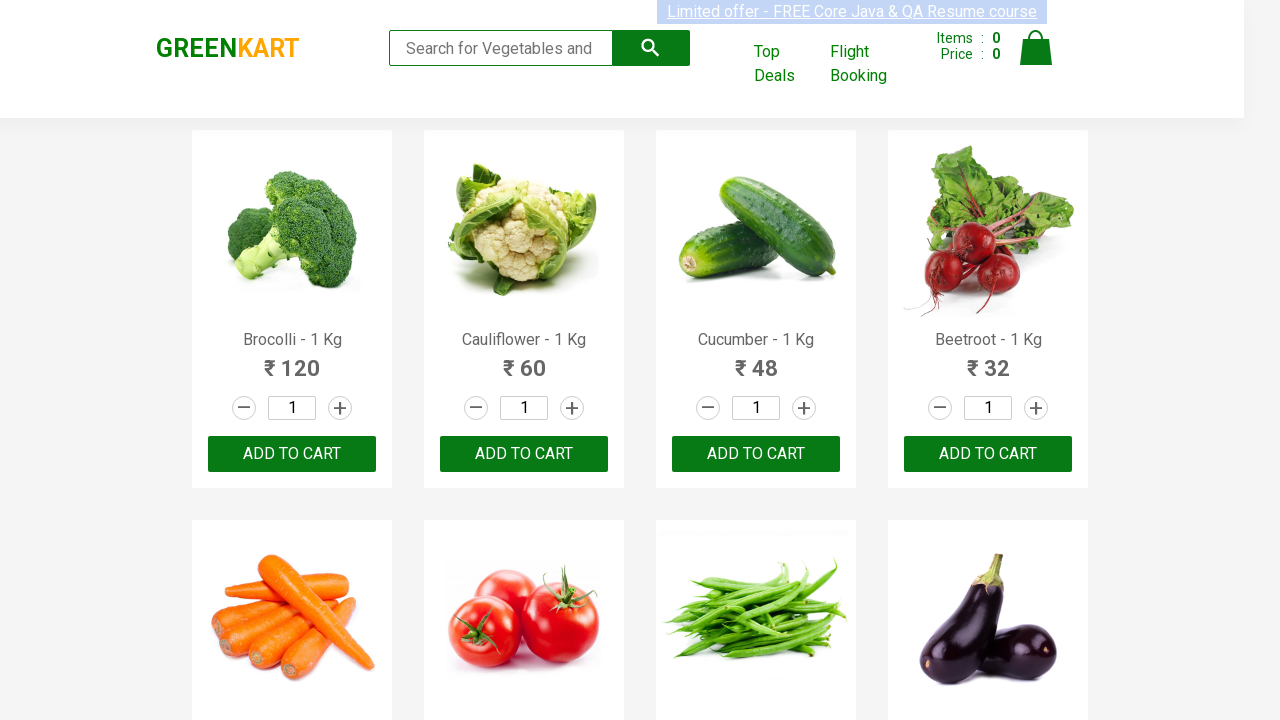

Retrieved all product name elements
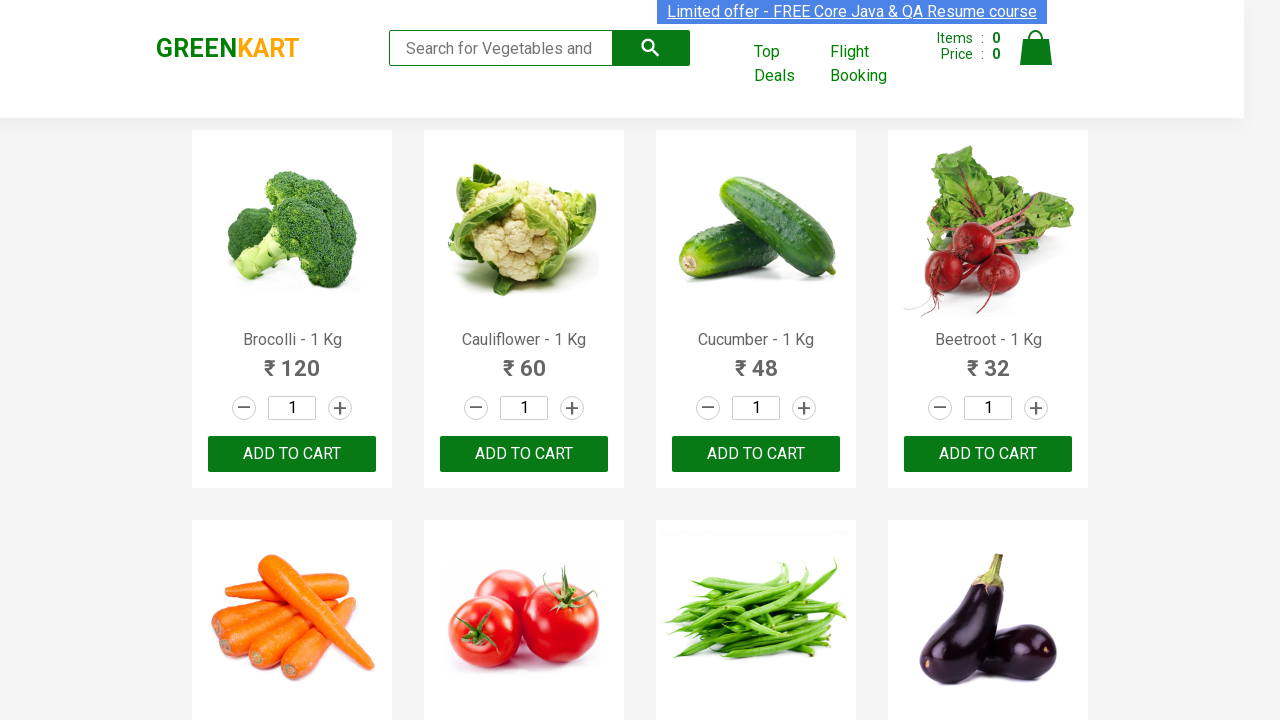

Retrieved all ADD TO CART buttons
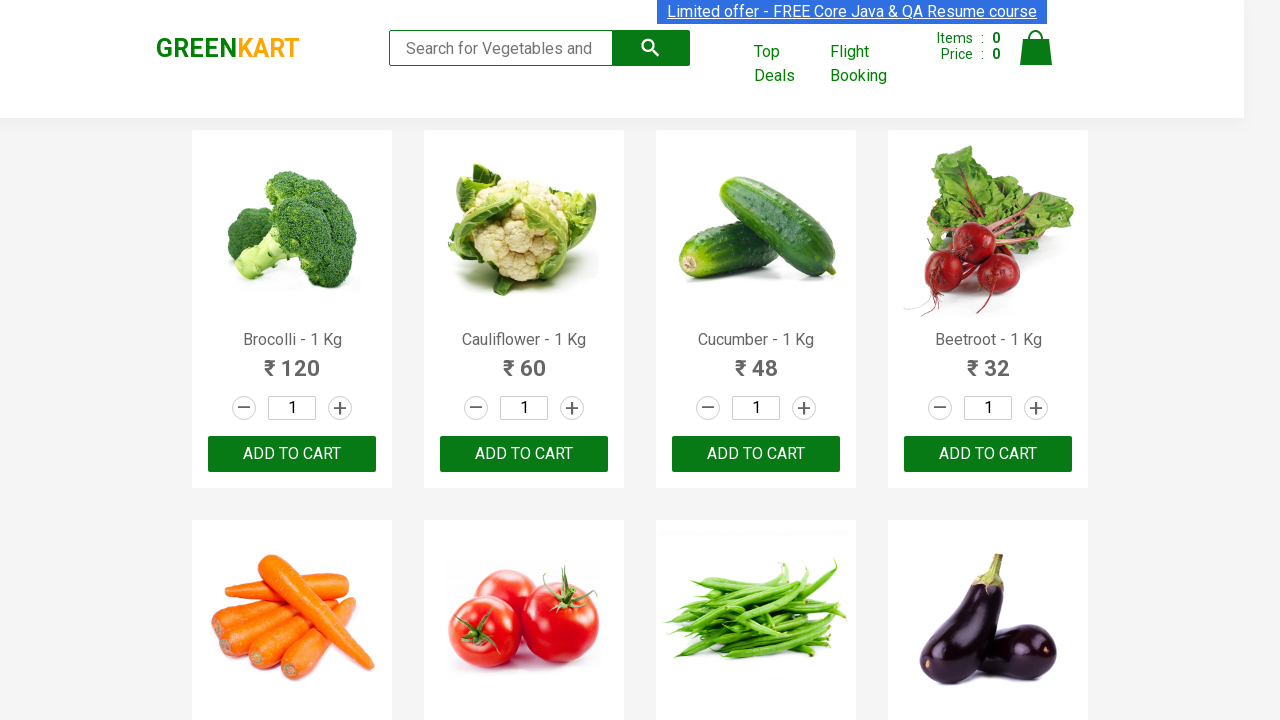

Added 'Brocolli' to cart at (292, 454) on xpath=//button[text()='ADD TO CART'] >> nth=0
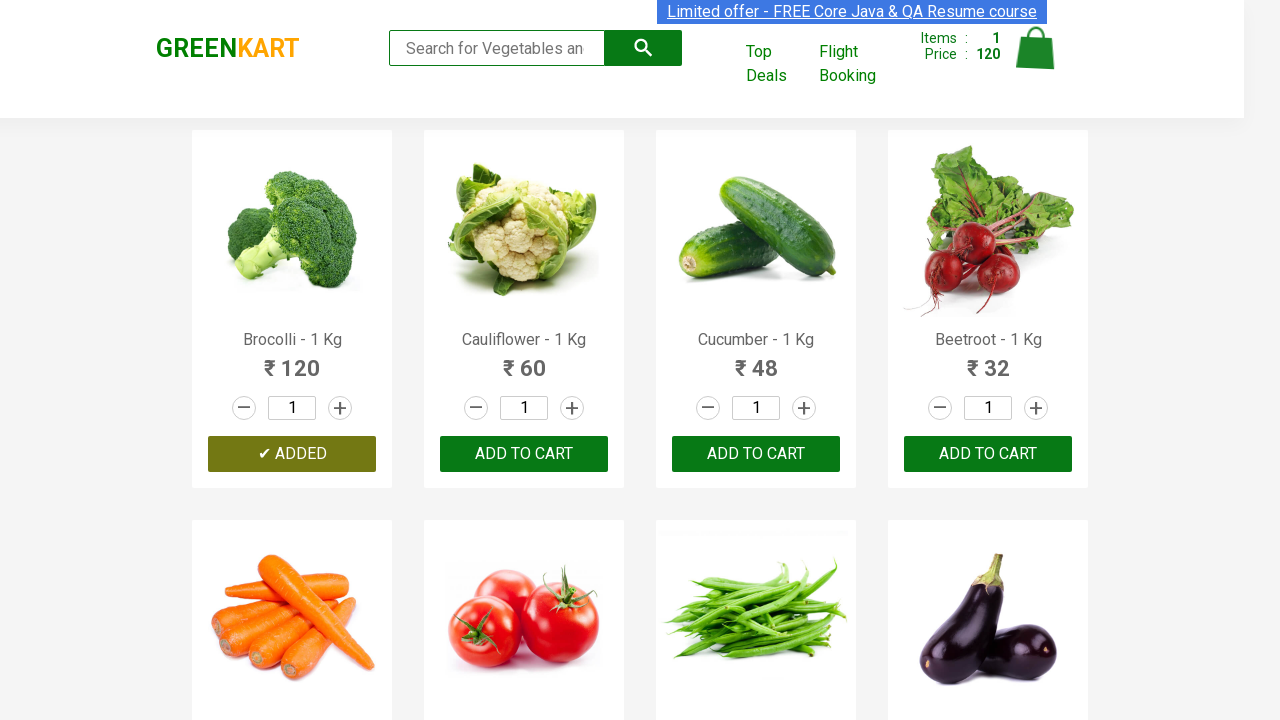

Added 'Cucumber' to cart at (988, 454) on xpath=//button[text()='ADD TO CART'] >> nth=2
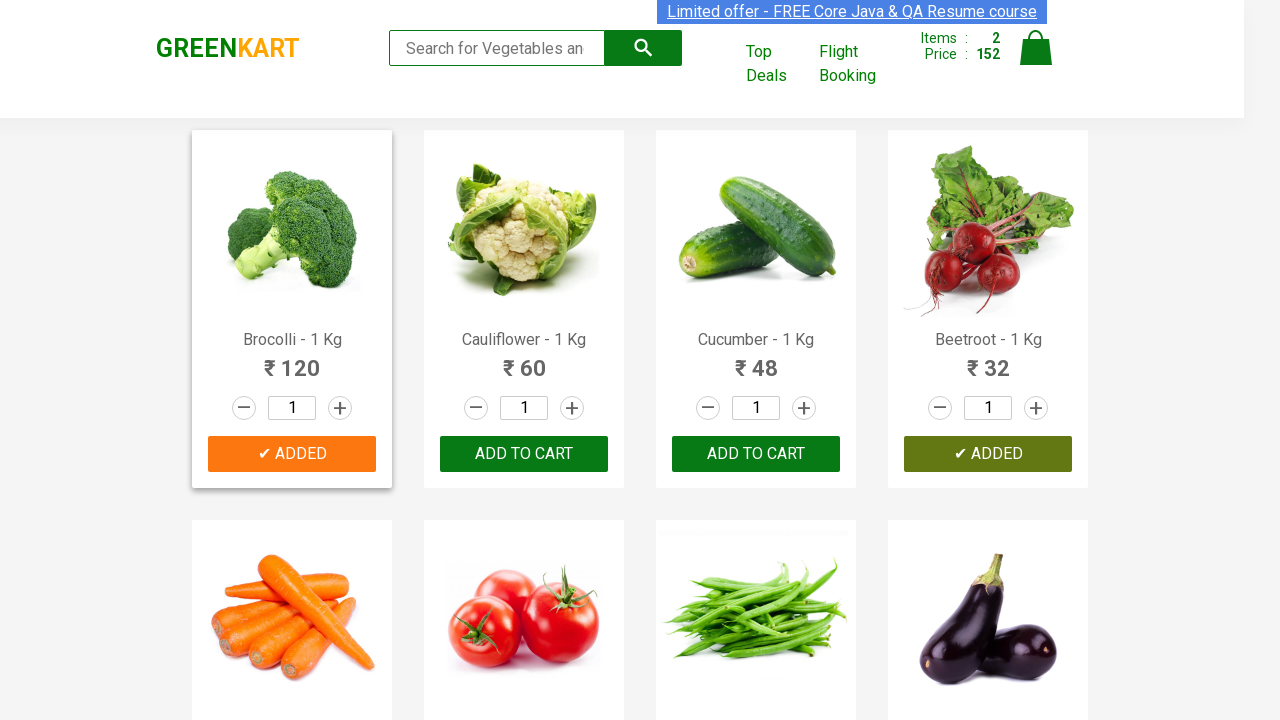

Added 'Beetroot' to cart at (524, 360) on xpath=//button[text()='ADD TO CART'] >> nth=3
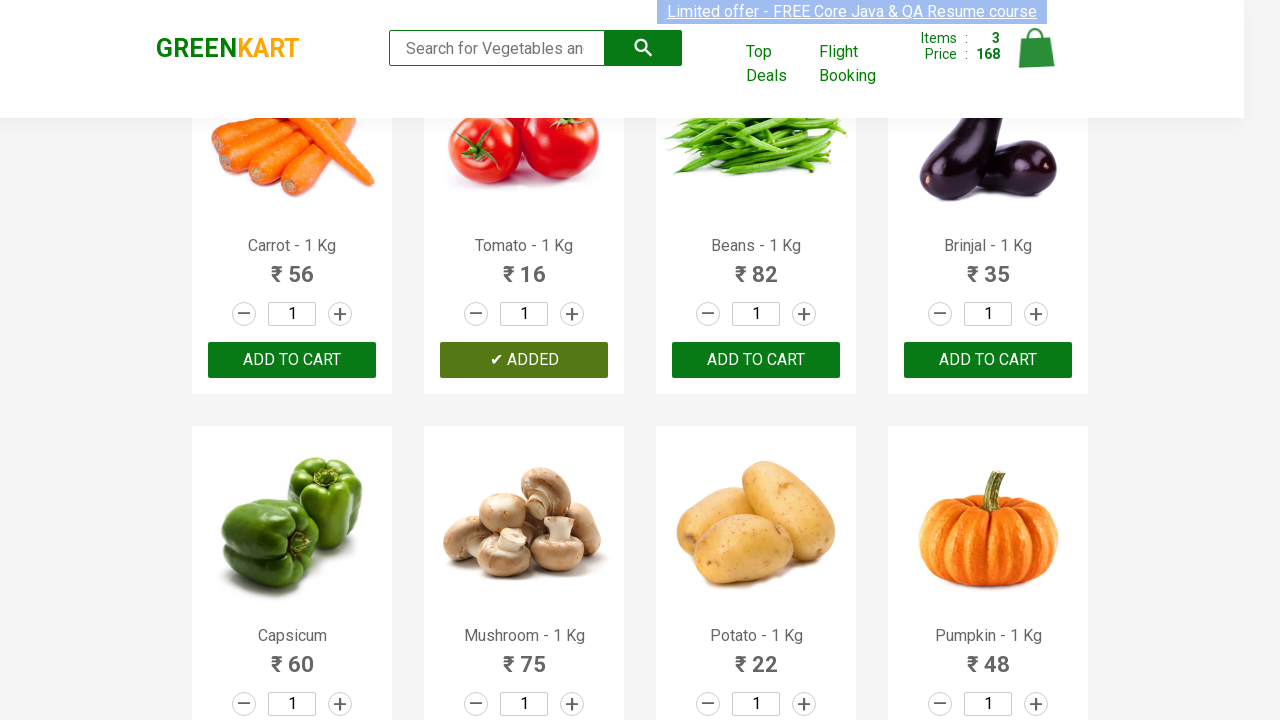

All 3 required vegetables have been added to cart
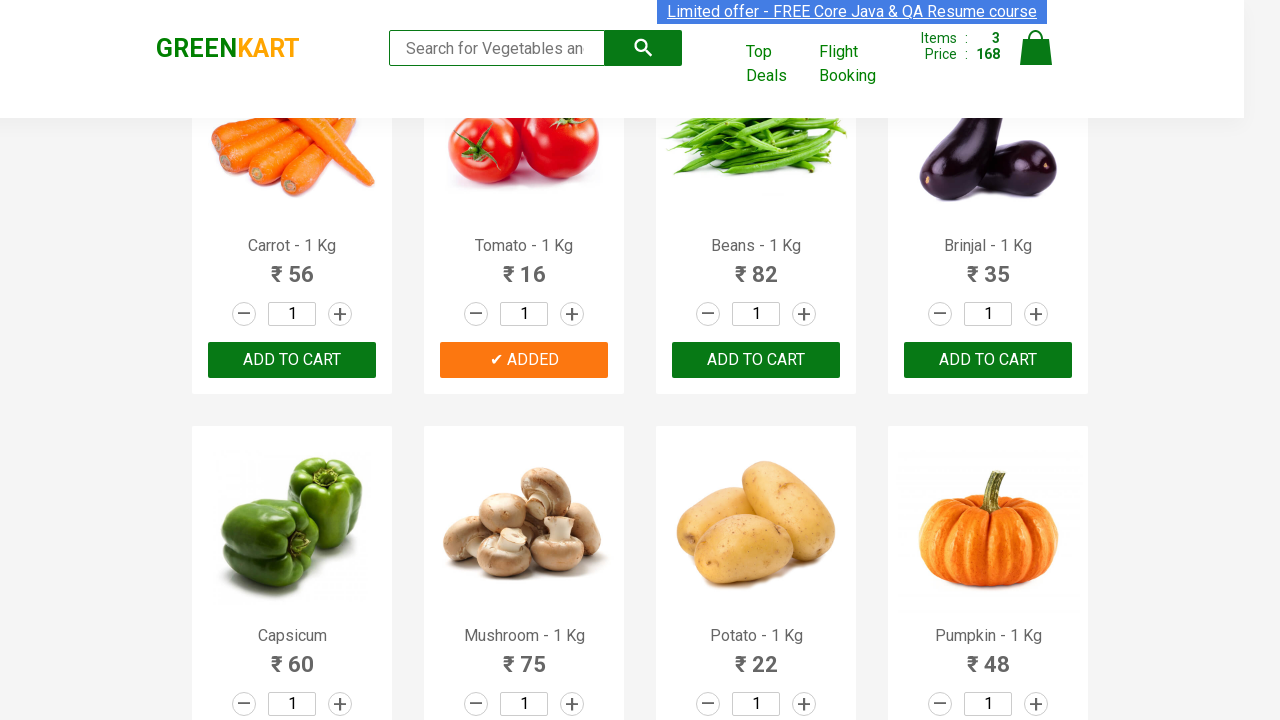

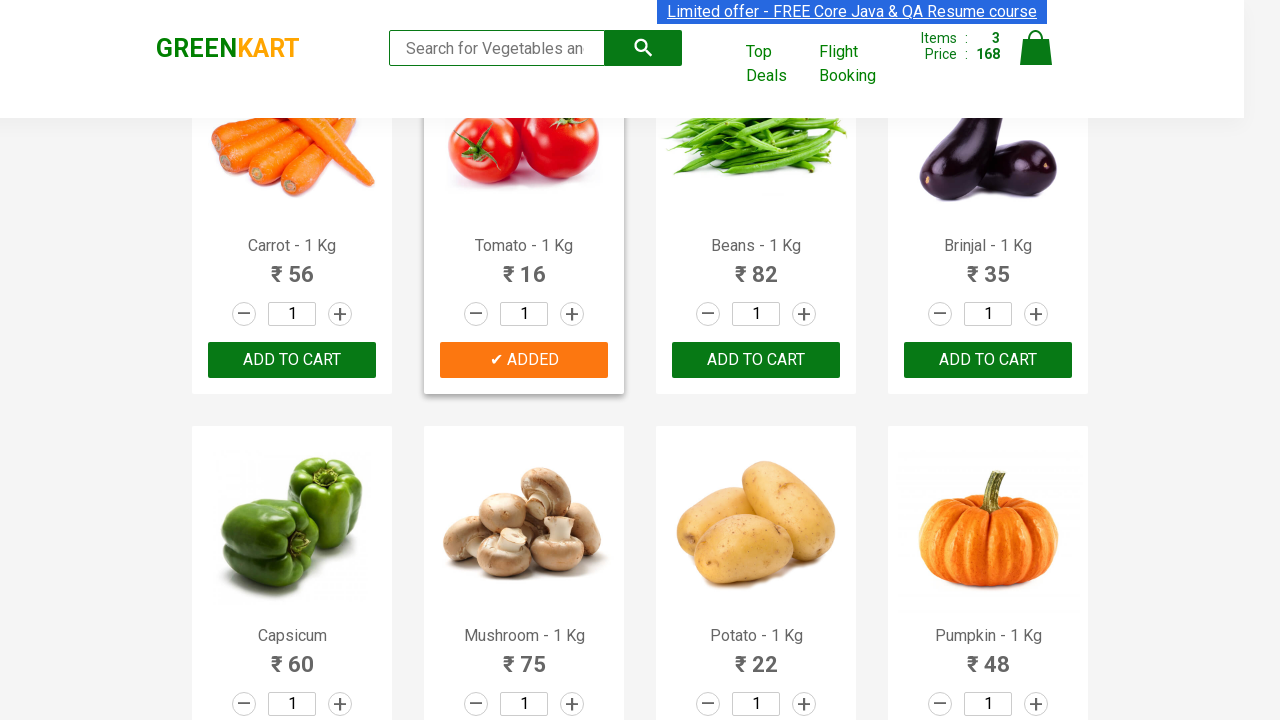